Tests interaction with Open Shadow Root elements by navigating to the Shadow Root Elements section and filling in username and password fields within shadow DOM elements

Starting URL: https://demoapps.qspiders.com/ui?scenario=1

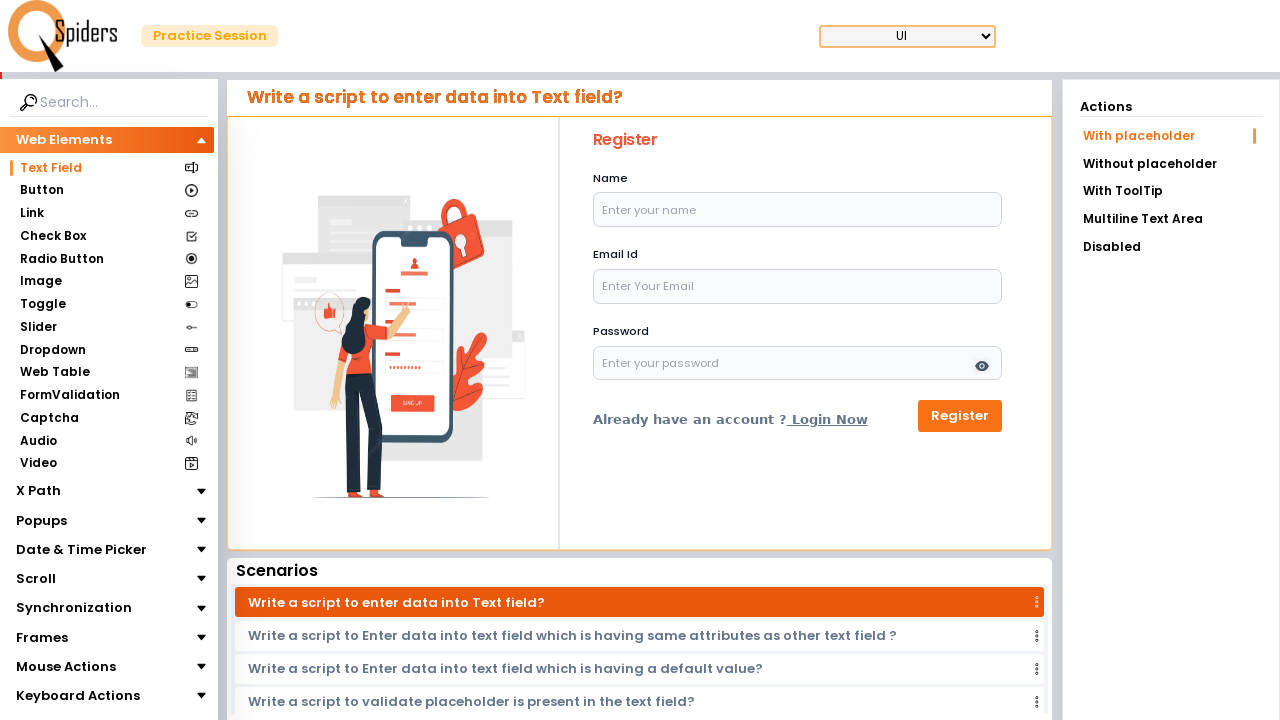

Clicked on Shadow Root Elements section at (96, 665) on xpath=//section[normalize-space()='Shadow Root Elements']
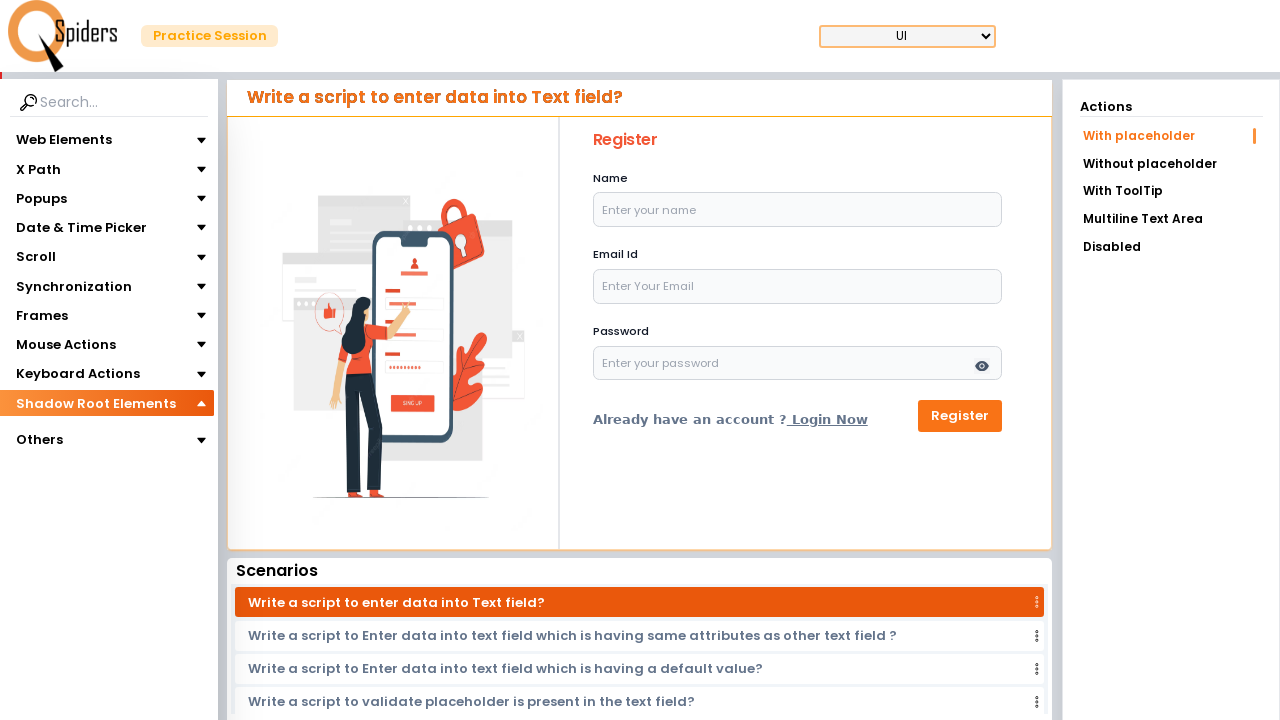

Clicked on the subsection within Shadow Root Elements at (62, 431) on xpath=//section[@class='poppins text-[14px]']
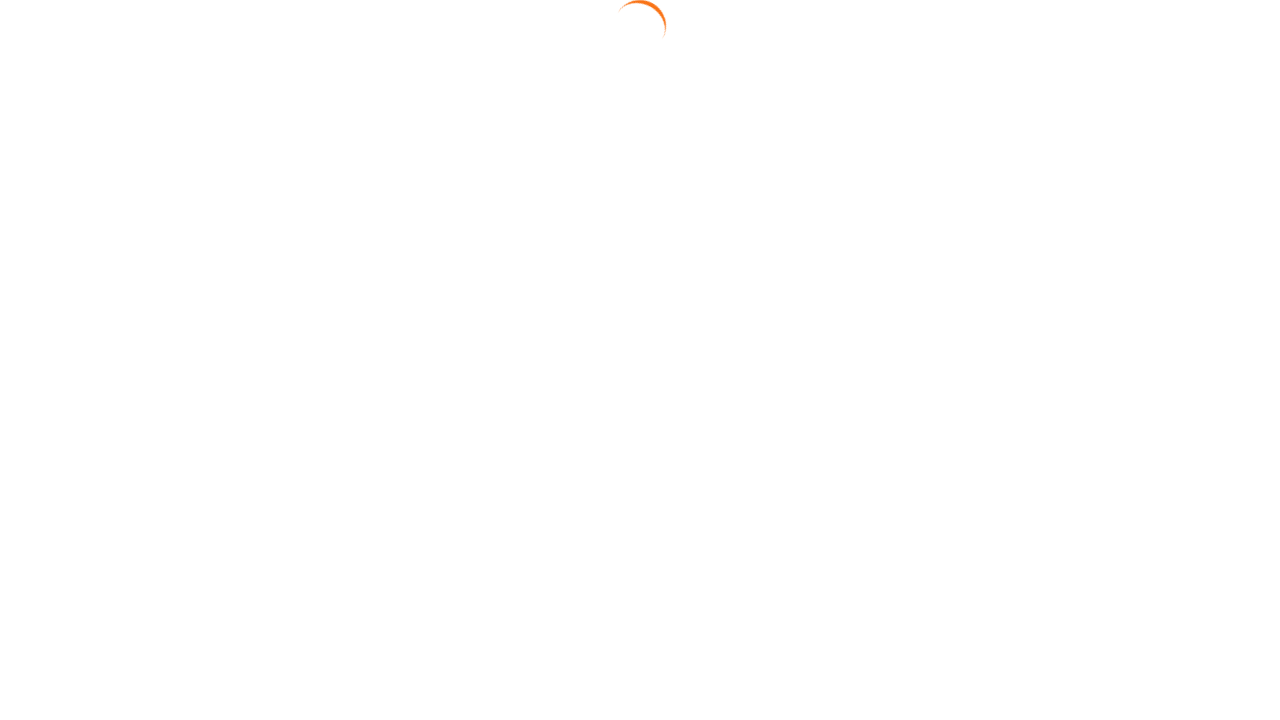

Waited 2 seconds for the form to load
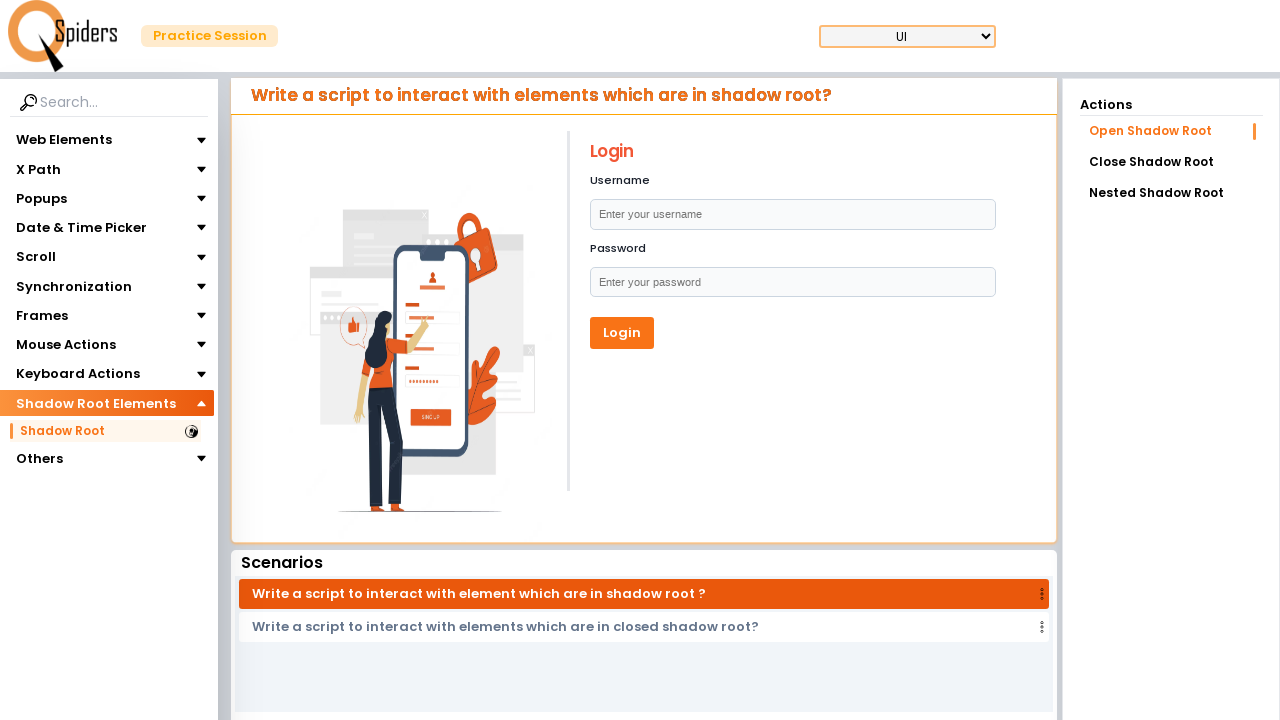

Filled username field with 'Ravi Shankar' in first shadow root input on xpath=//form/div[1] >> input[type='text']
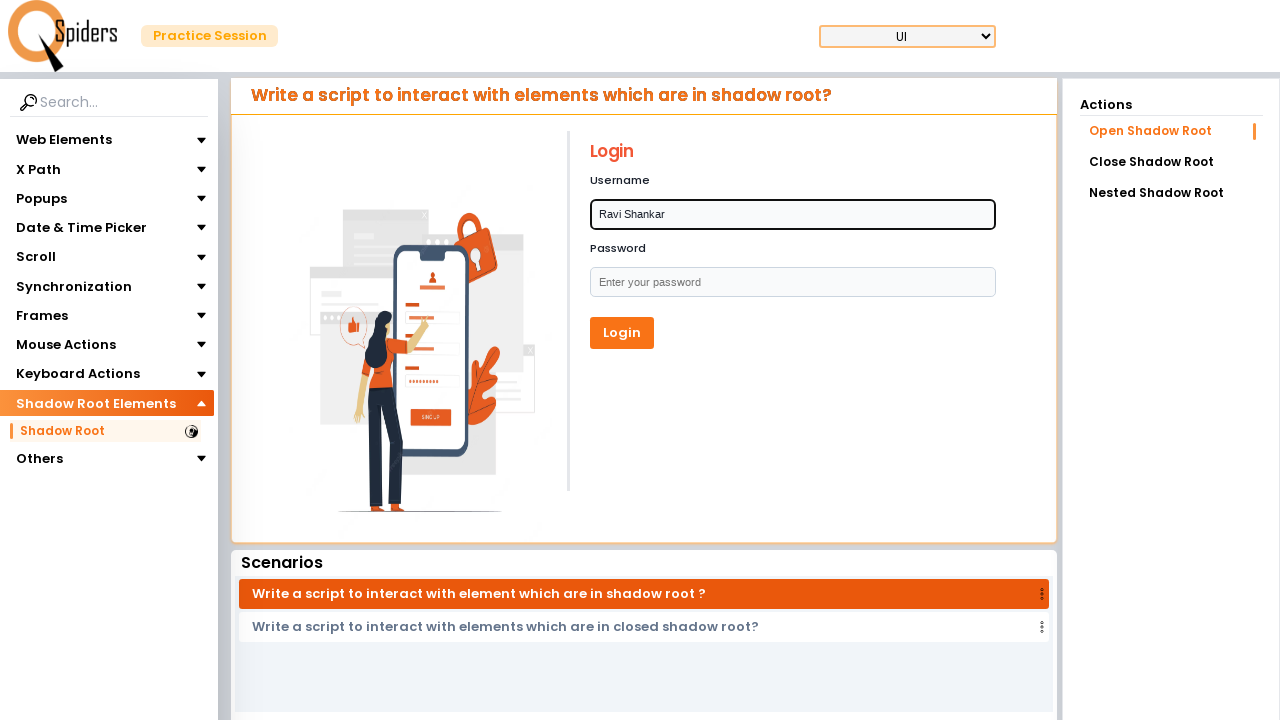

Filled password field with 'ravi1234' in second shadow root input on xpath=//form/div[2] >> input[type='text']
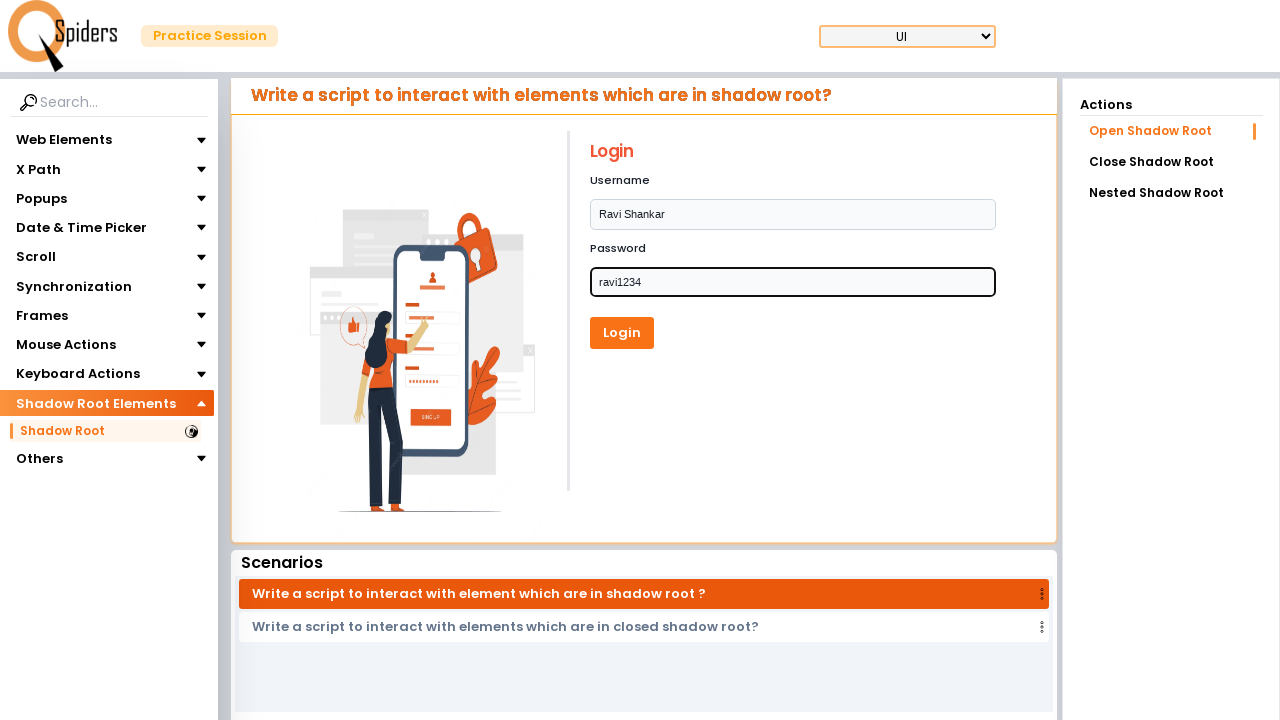

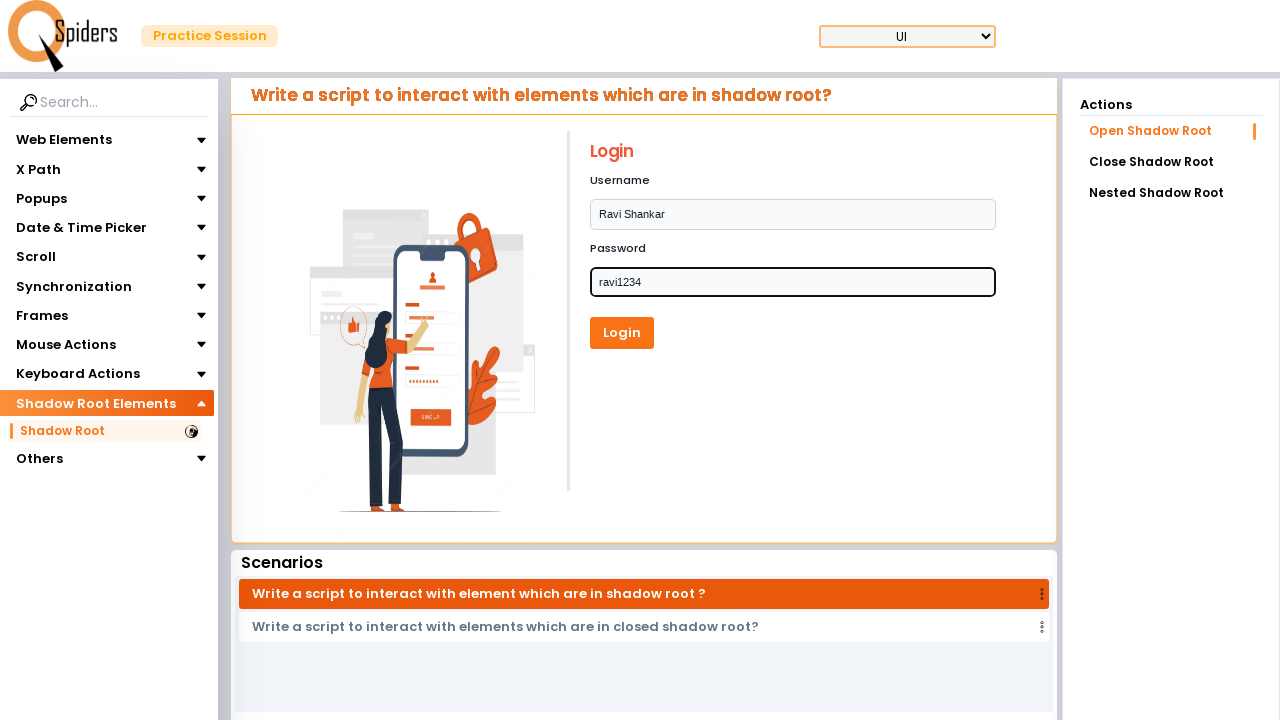